Fills out a Google Form with name, date, and response fields, then submits the form

Starting URL: https://docs.google.com/forms/d/e/1FAIpQLSdo7cVObaa9W5K0Dpe_ndeO6BDlvojeYsIKC0JKQ2MczPGJCg/viewform?usp=sf_link

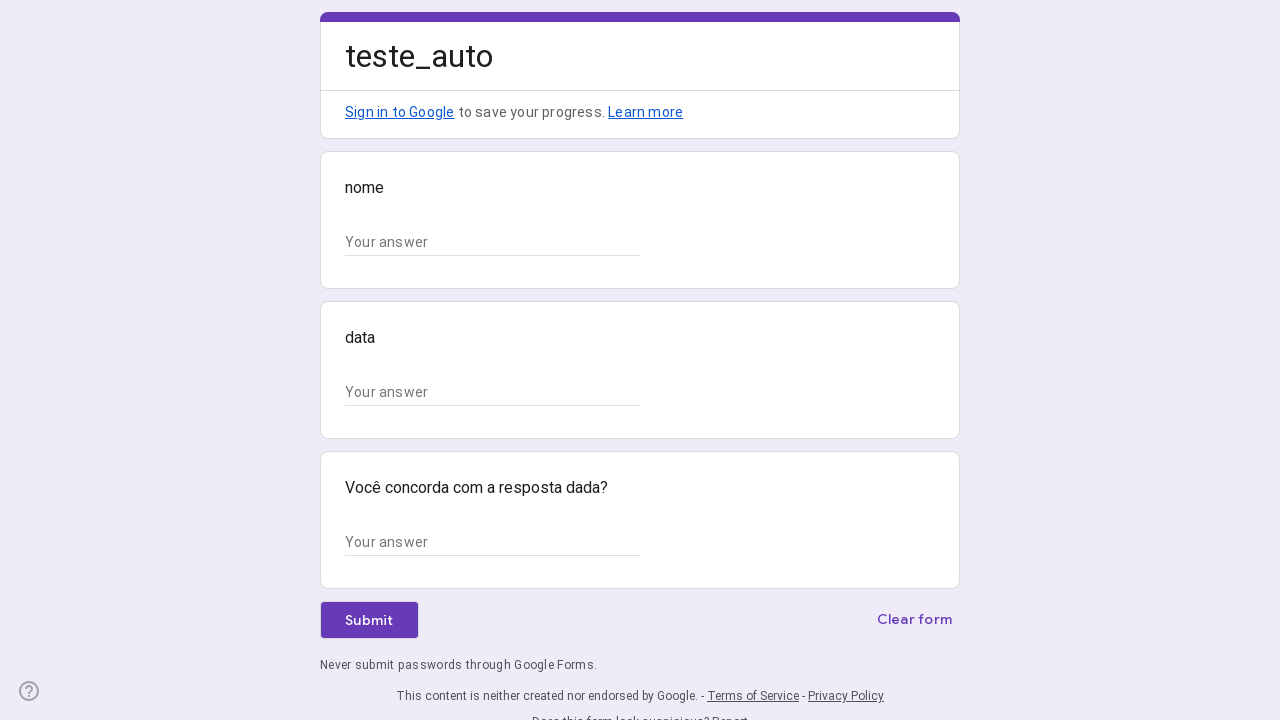

Waited for text input fields to load on Google Form
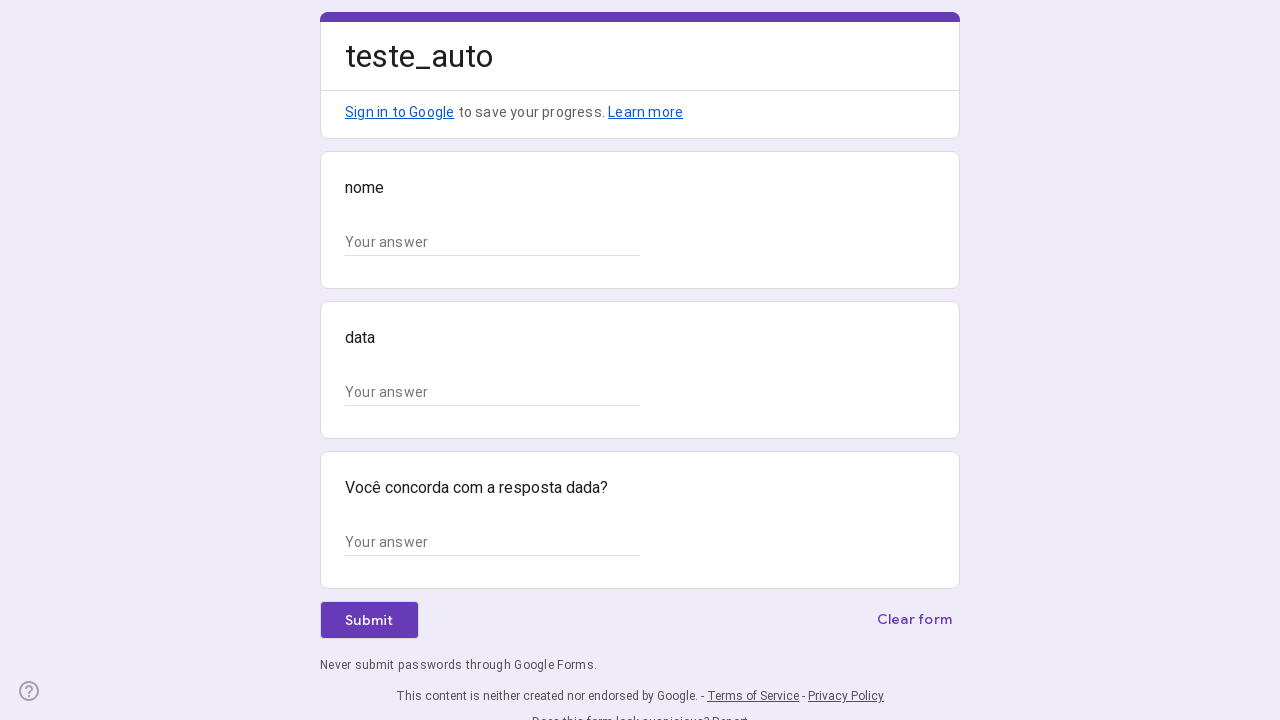

Filled name/source field with 'App' on //*[@id="mG61Hd"]/div[2]/div/div[2]/div/div/div/div[2]/div/div[1]/div/div[1]/inp
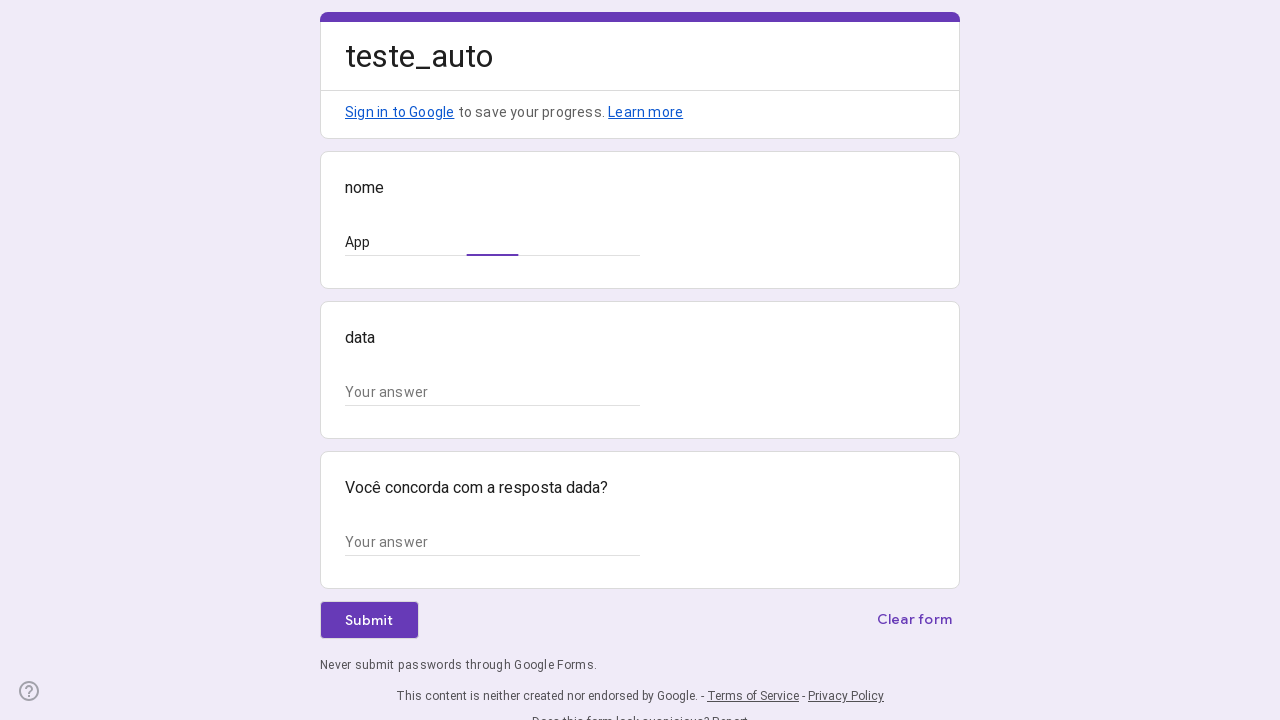

Filled date field with '2024-03-15 14:30:22' on //*[@id="mG61Hd"]/div[2]/div/div[2]/div[2]/div/div/div[2]/div/div[1]/div/div[1]/
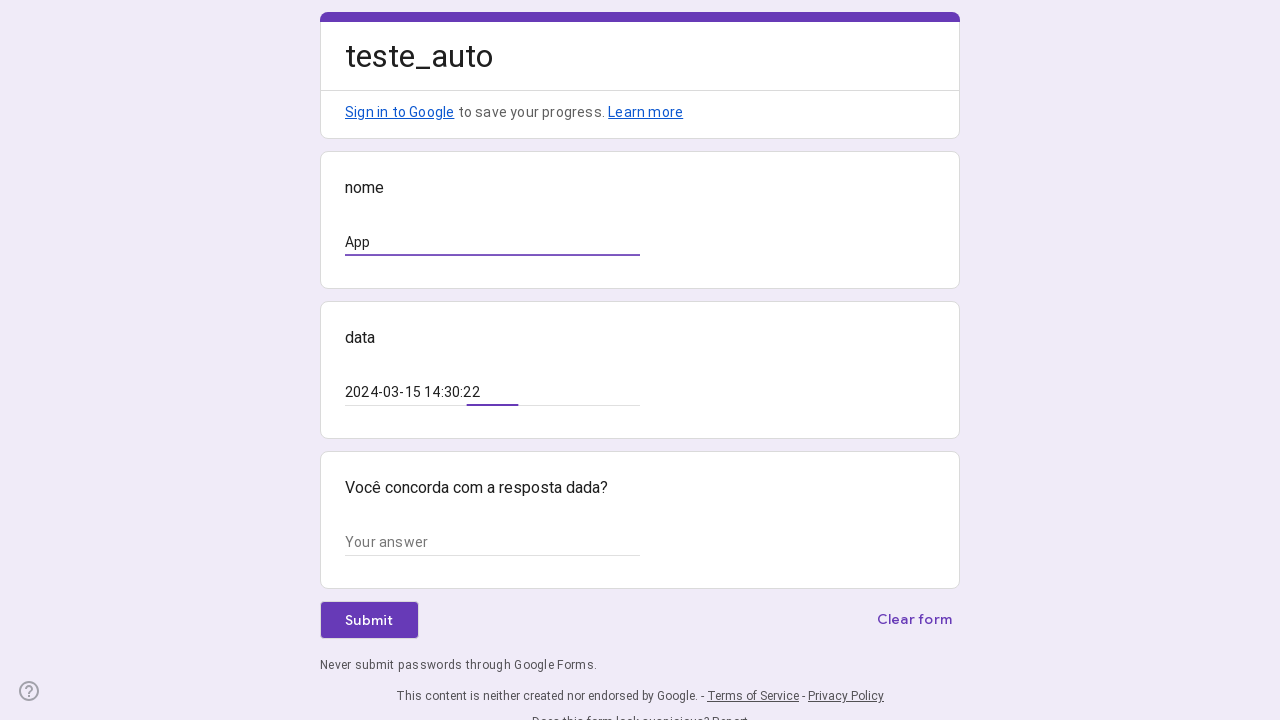

Filled response field with 'Sim' on //*[@id="mG61Hd"]/div[2]/div/div[2]/div[3]/div/div/div[2]/div/div[1]/div/div[1]/
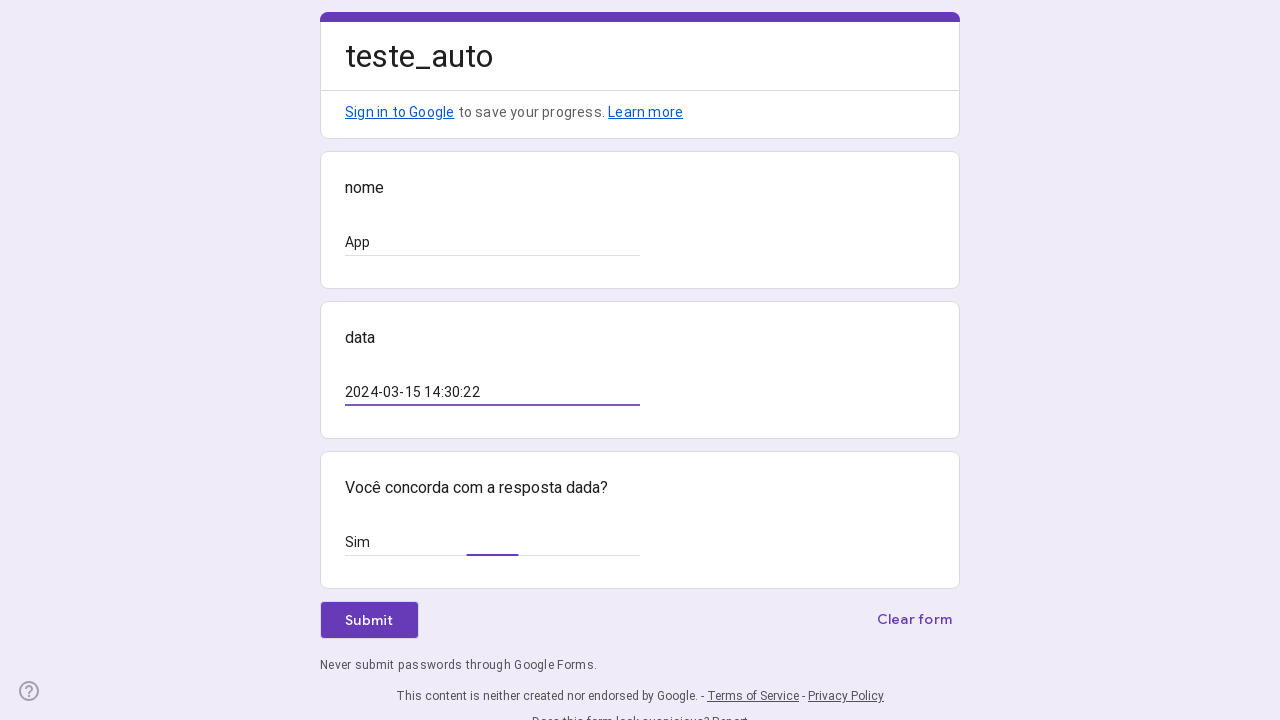

Clicked submit button to submit the Google Form at (369, 620) on xpath=//*[@id="mG61Hd"]/div[2]/div/div[3]/div[1]/div[1]/div/span/span
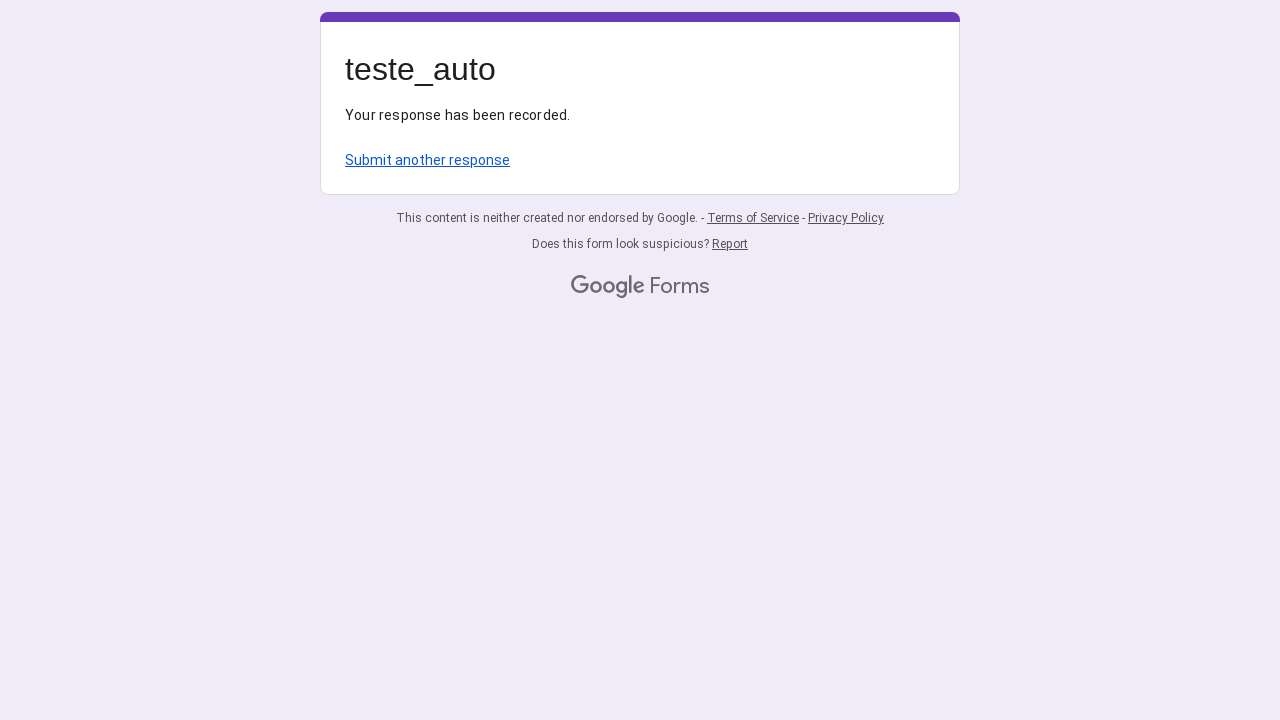

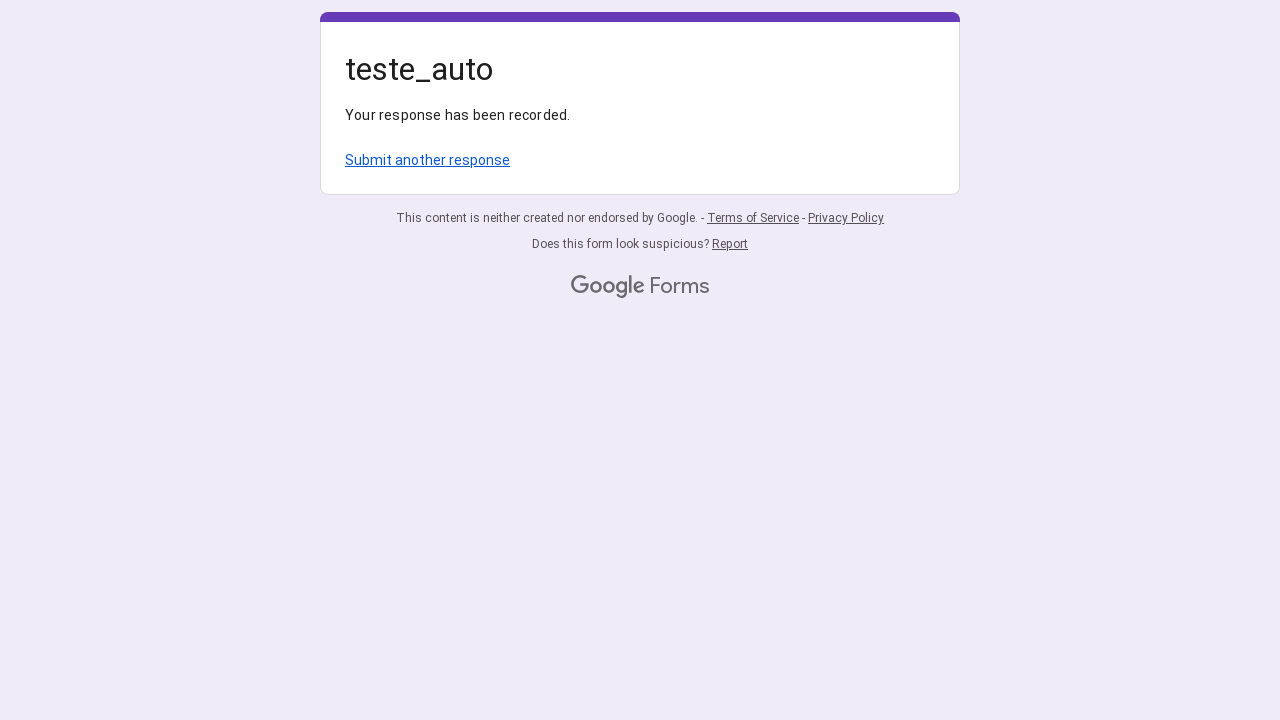